Tests drag and drop functionality by dragging an element from source to target location

Starting URL: http://testautomationpractice.blogspot.com/

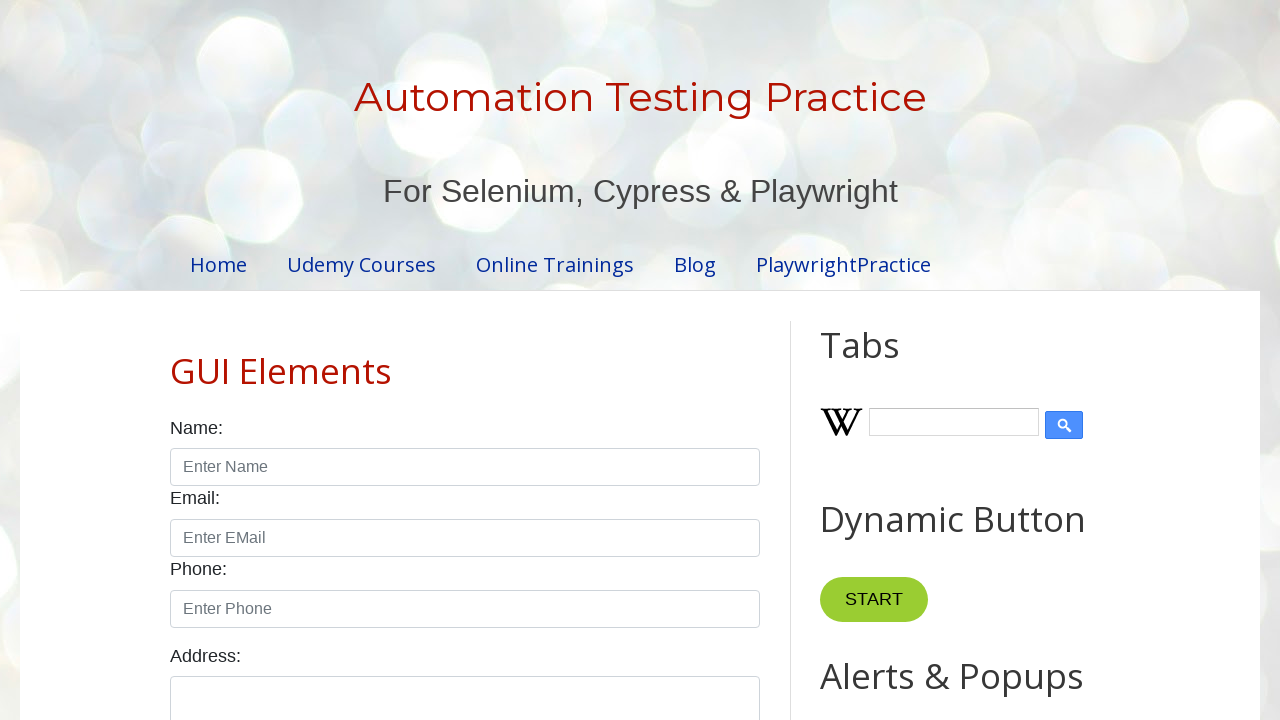

Located source element 'Drag me to my target'
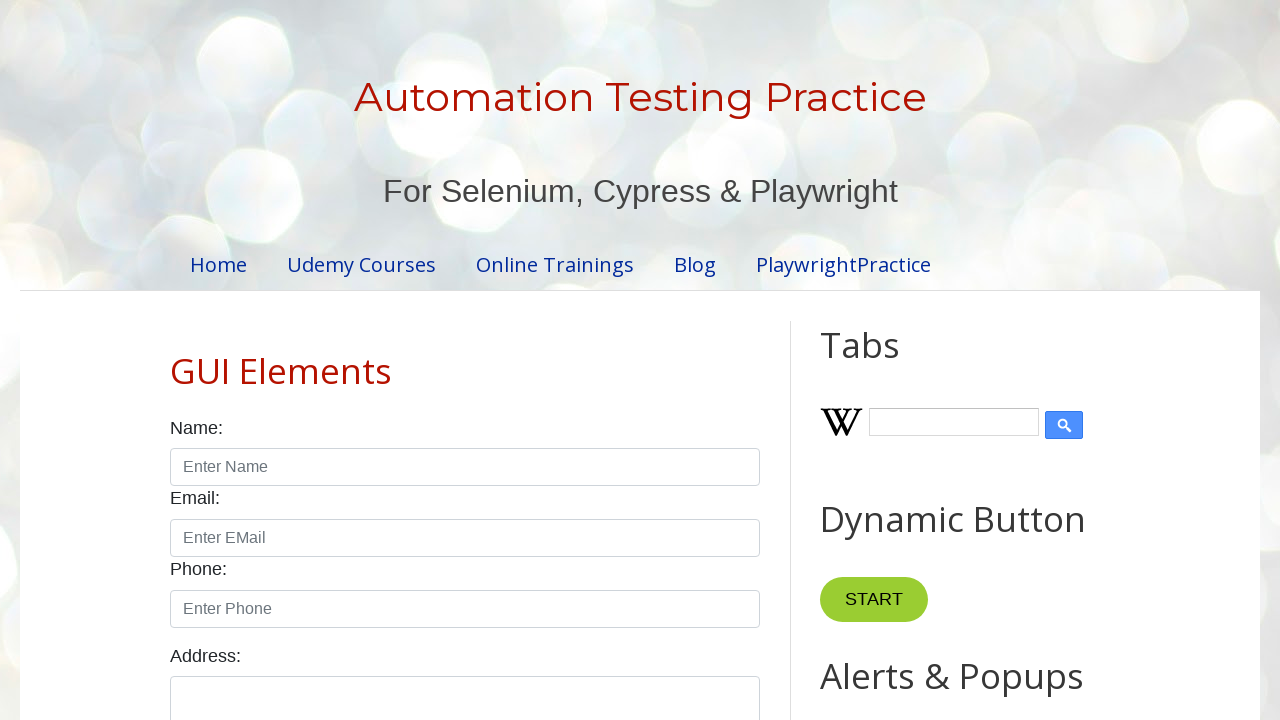

Located target element with id 'droppable'
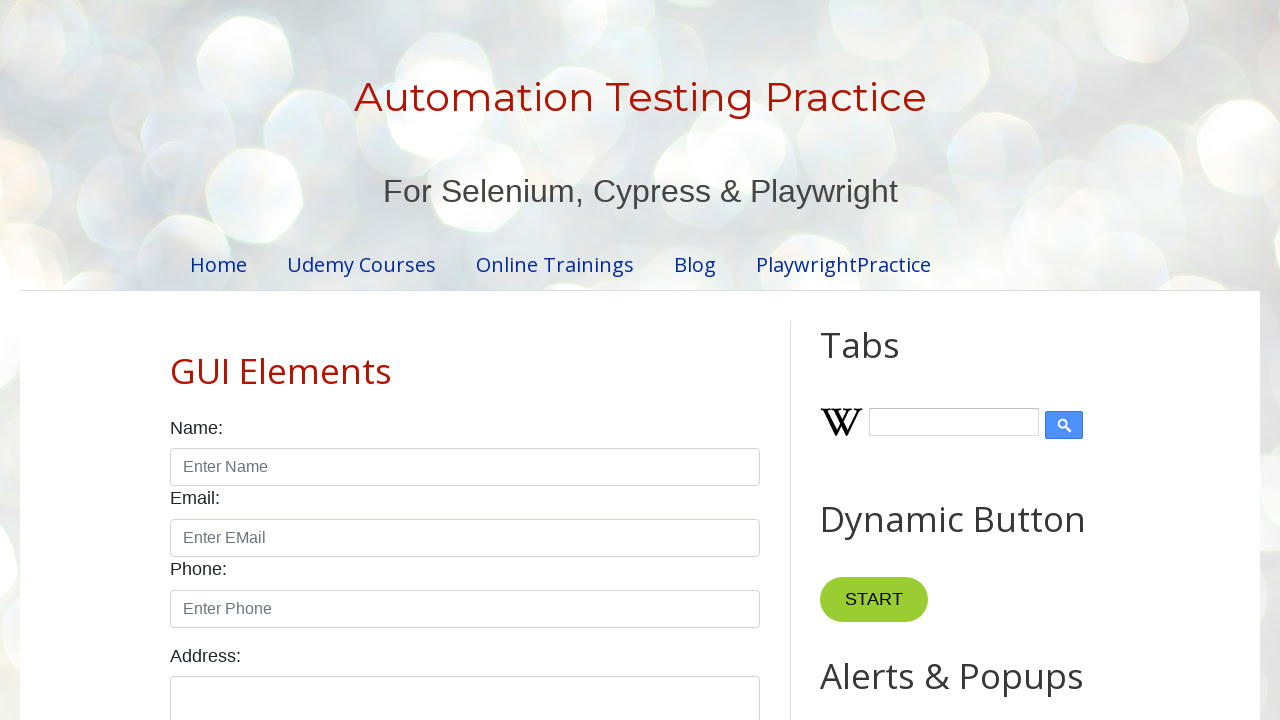

Dragged source element to target location at (1015, 404)
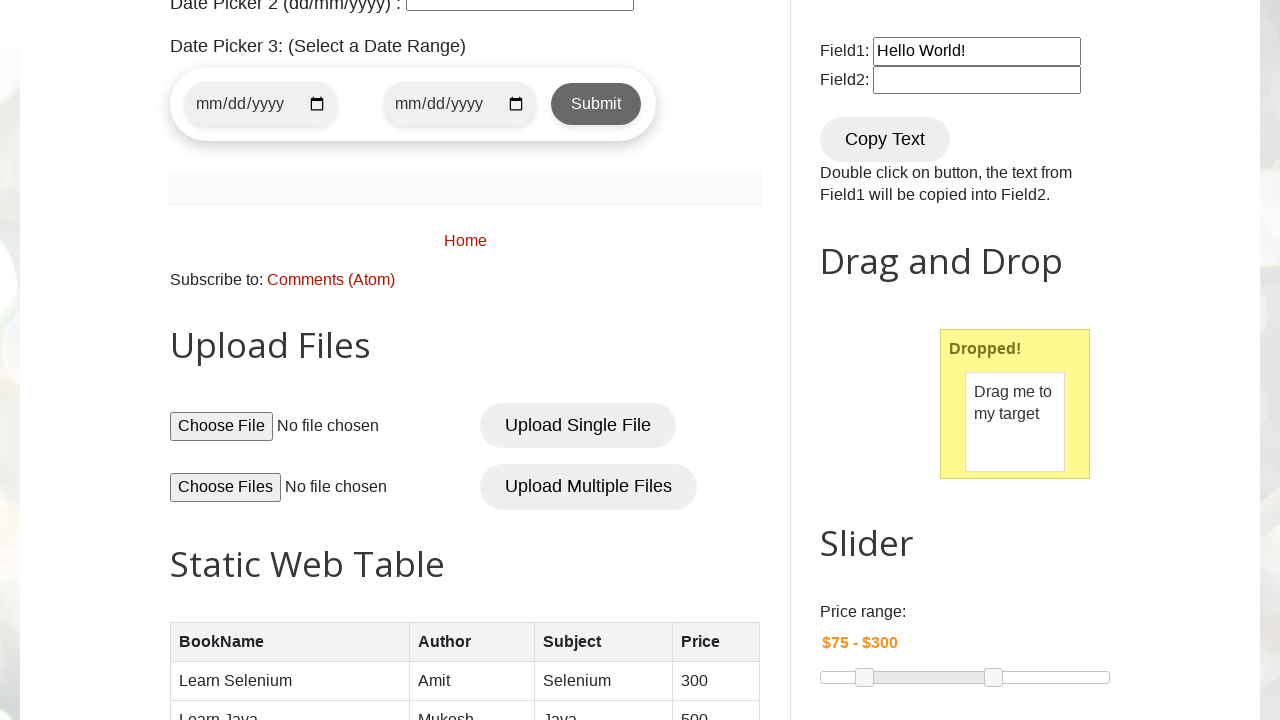

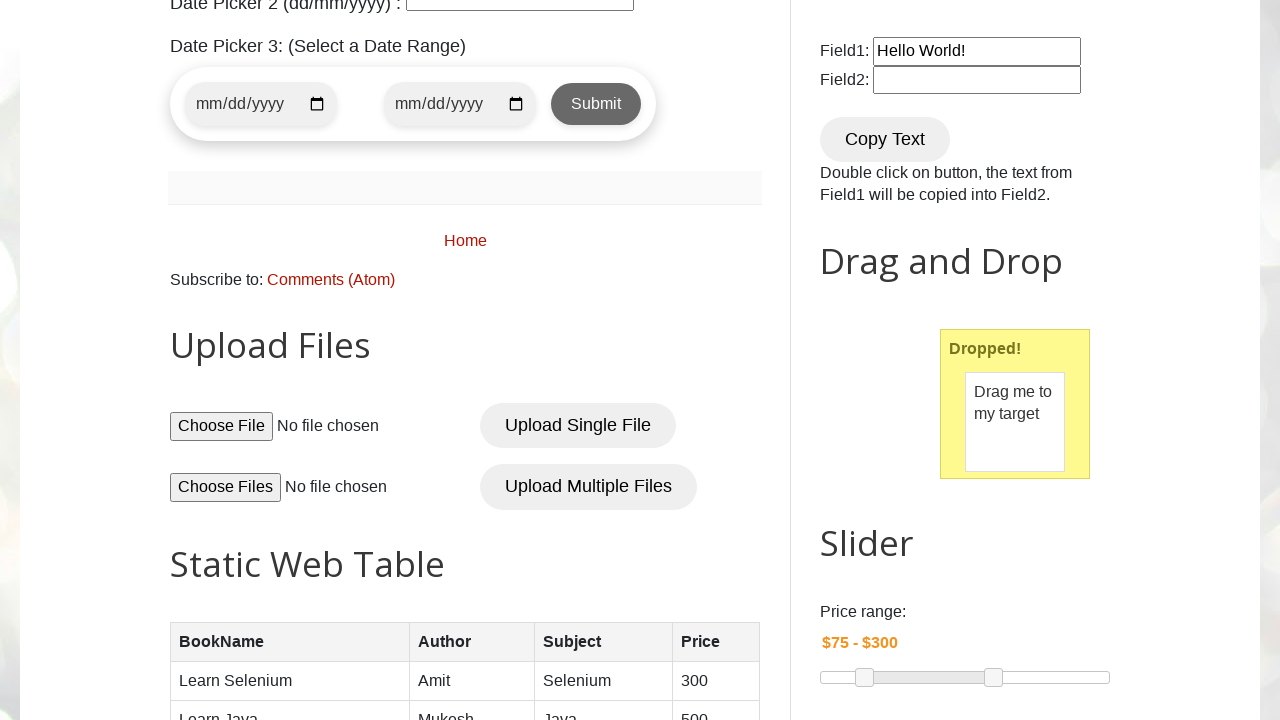